Tests an explicit wait scenario by waiting for a price to change to $100, then clicking a book button, calculating a mathematical answer based on a displayed value, and submitting the solution.

Starting URL: http://suninjuly.github.io/explicit_wait2.html

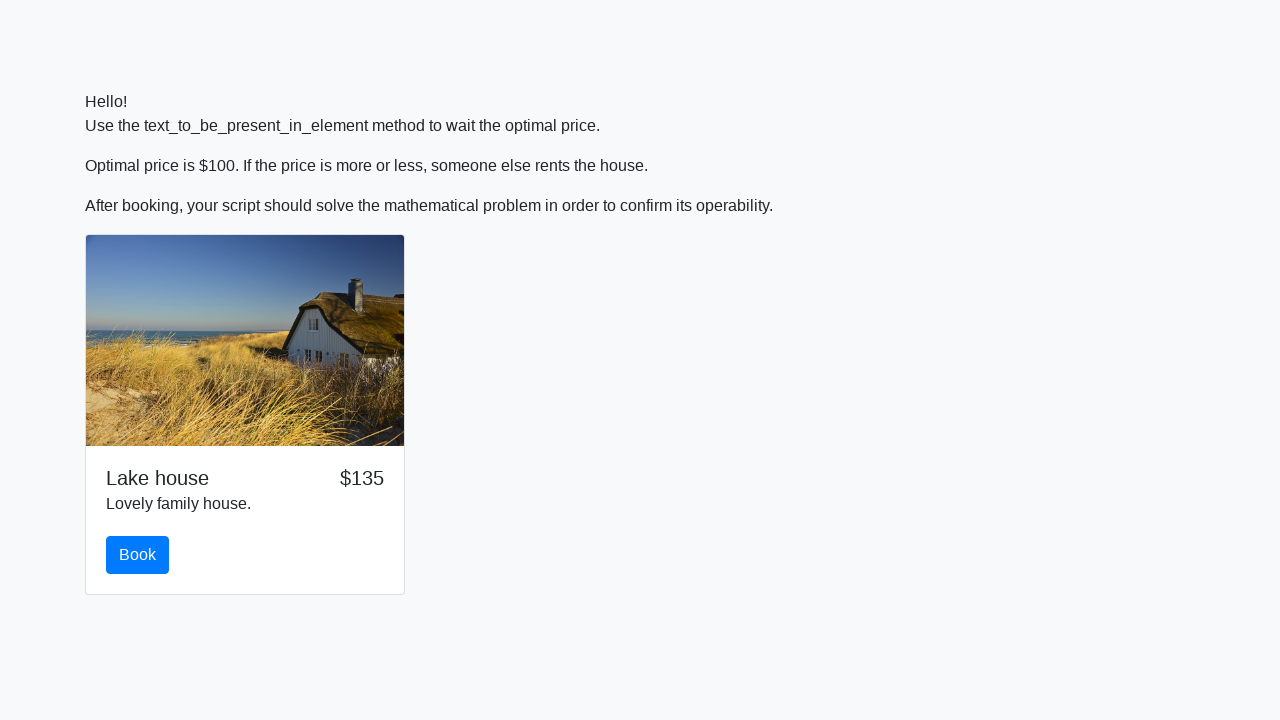

Waited for price to change to $100
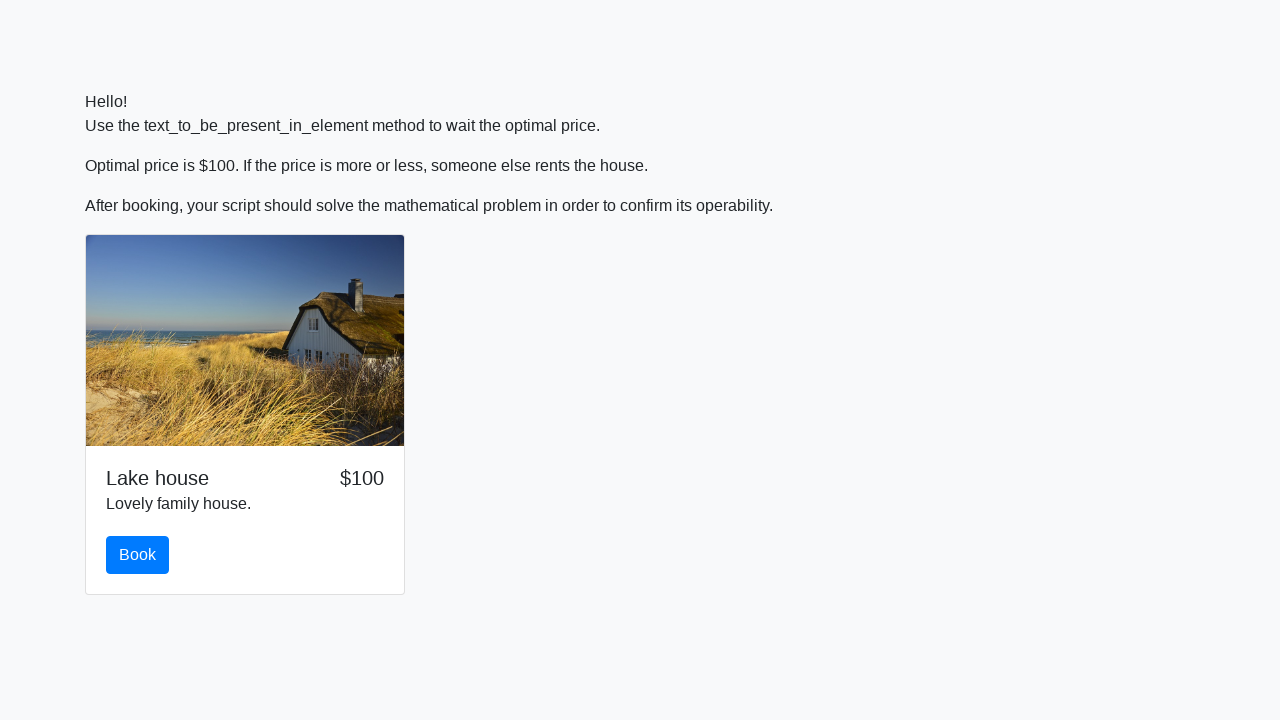

Clicked the book button at (138, 555) on #book
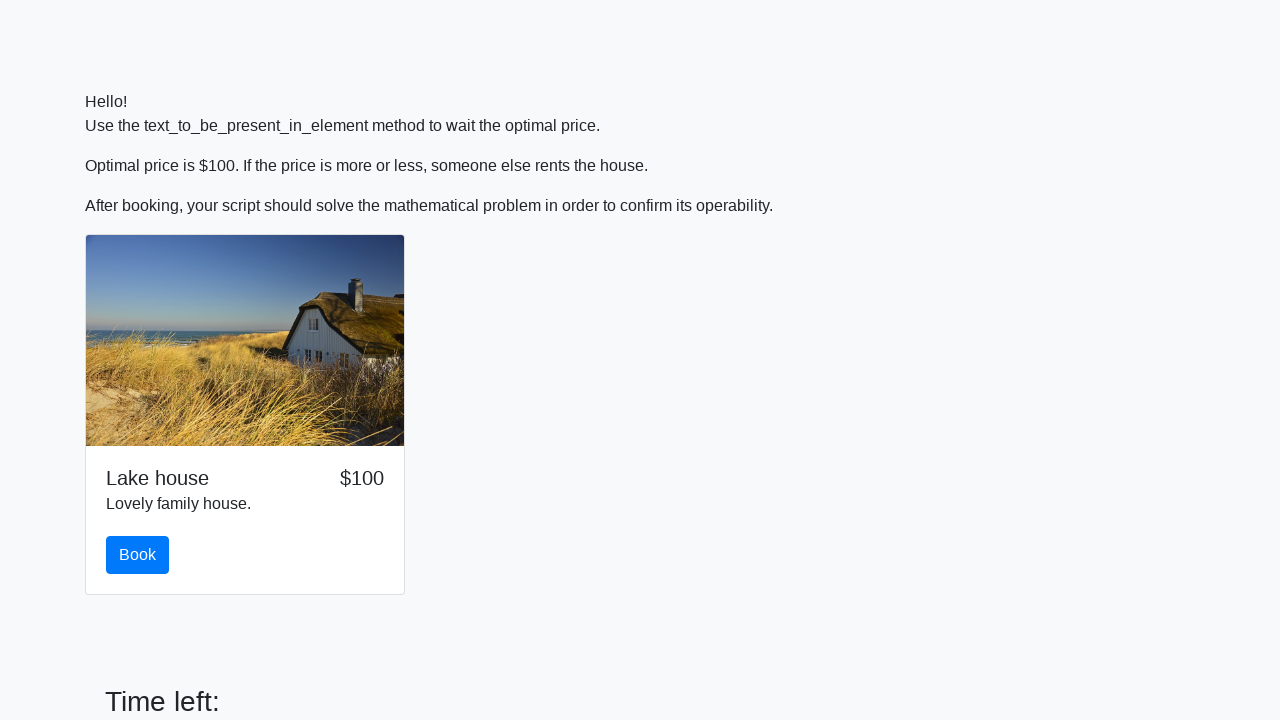

Retrieved input value for calculation
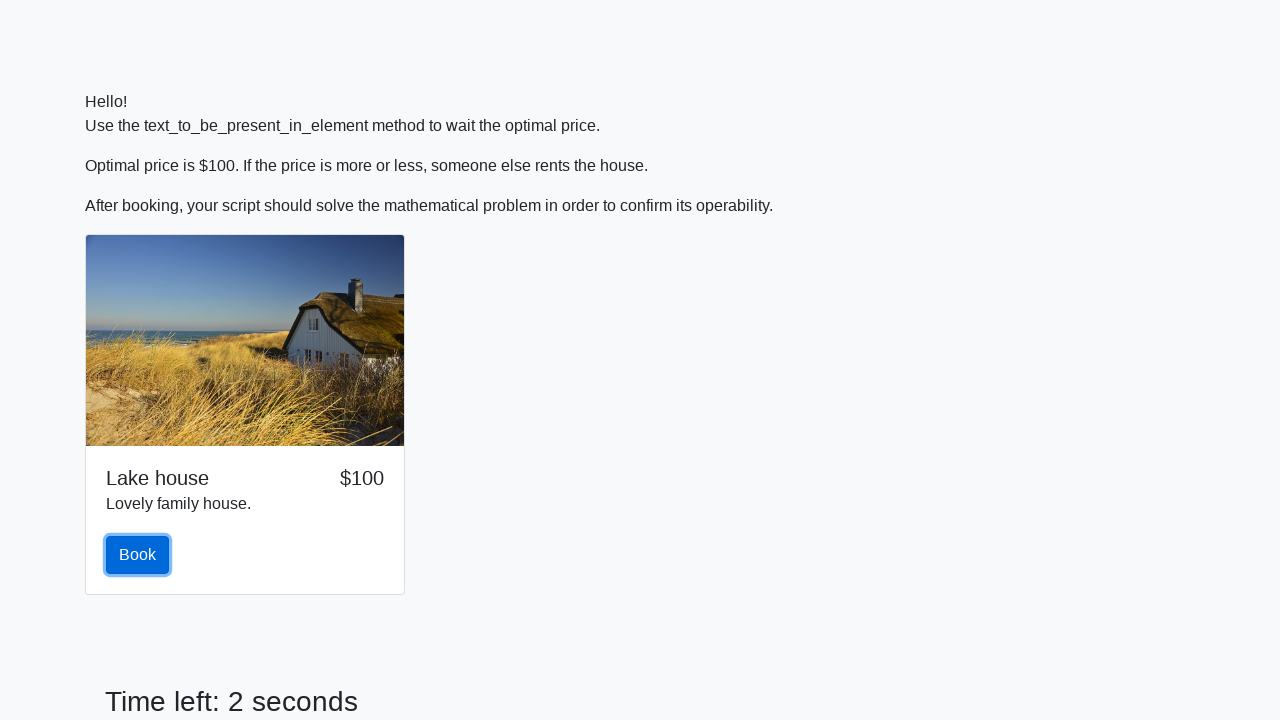

Calculated mathematical answer: 1.7080516230725
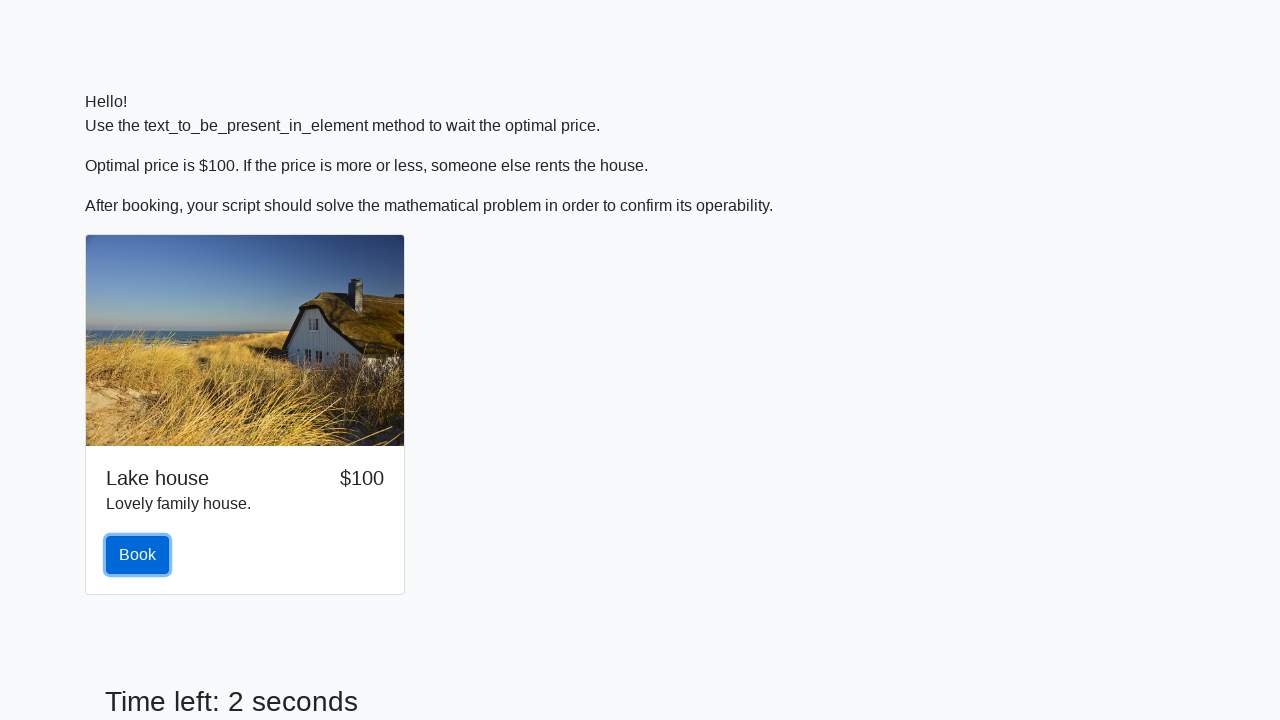

Filled answer field with calculated value on #answer
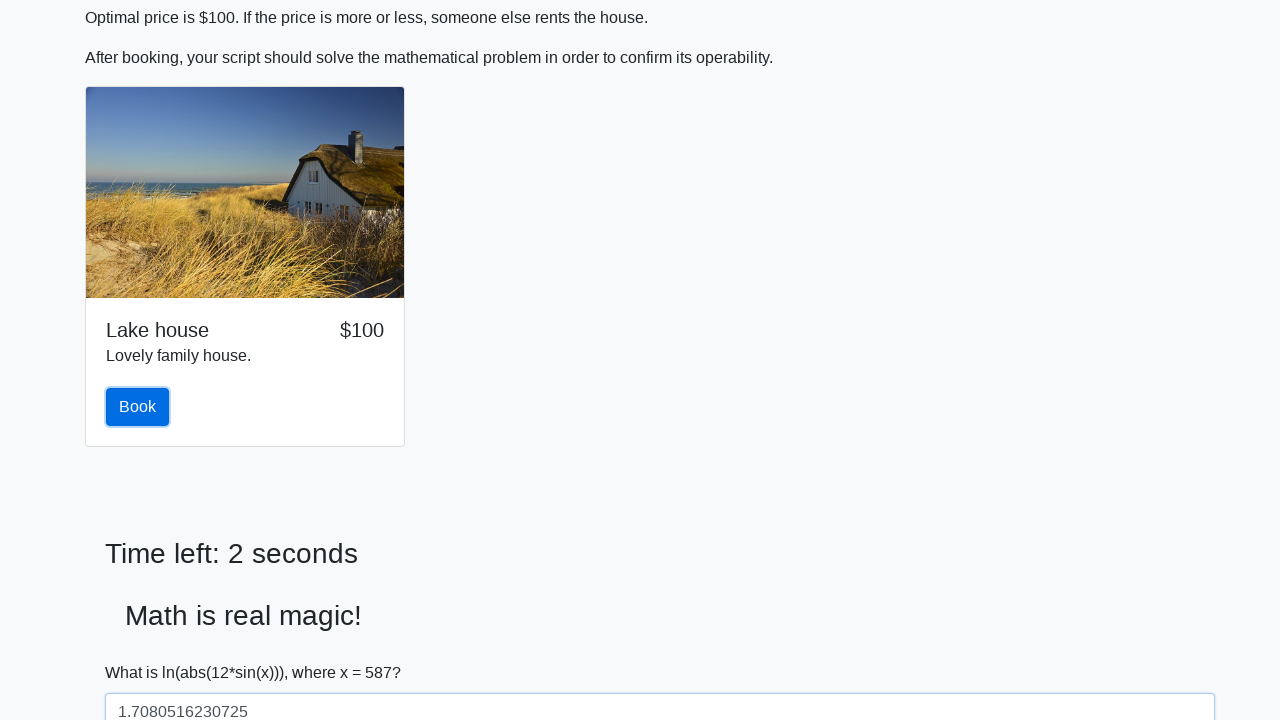

Clicked solve button to submit solution at (143, 651) on #solve
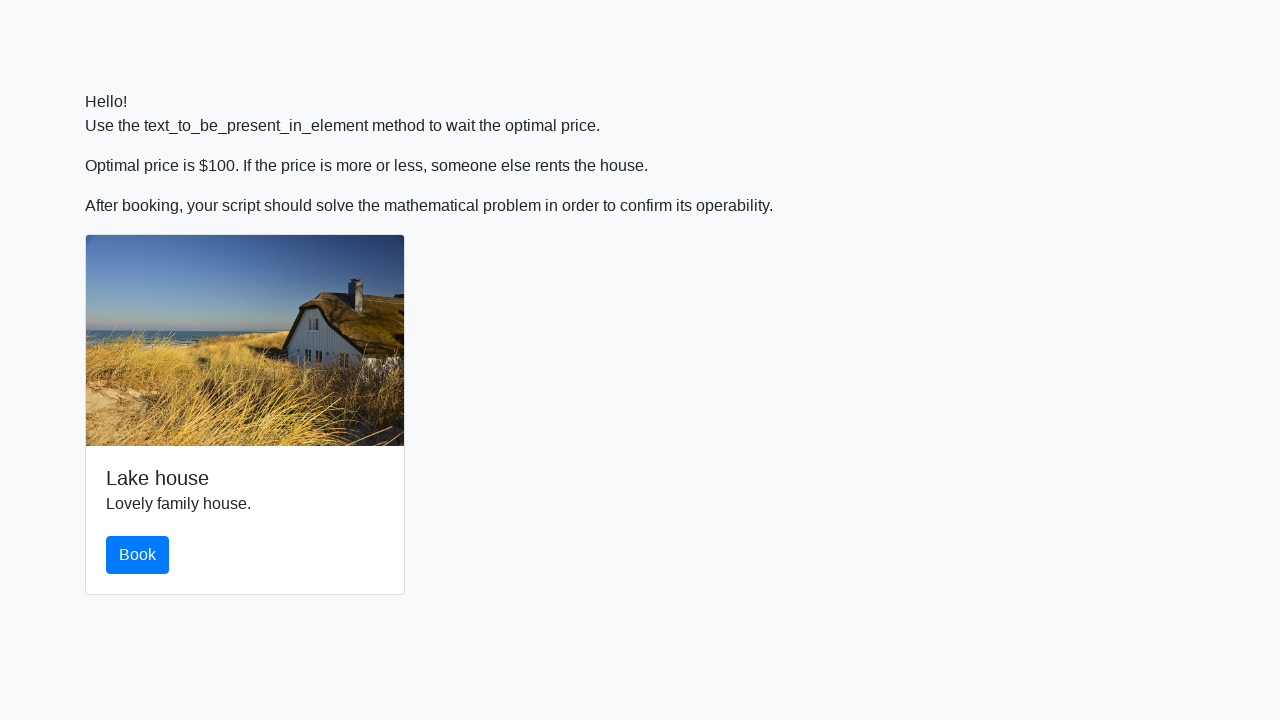

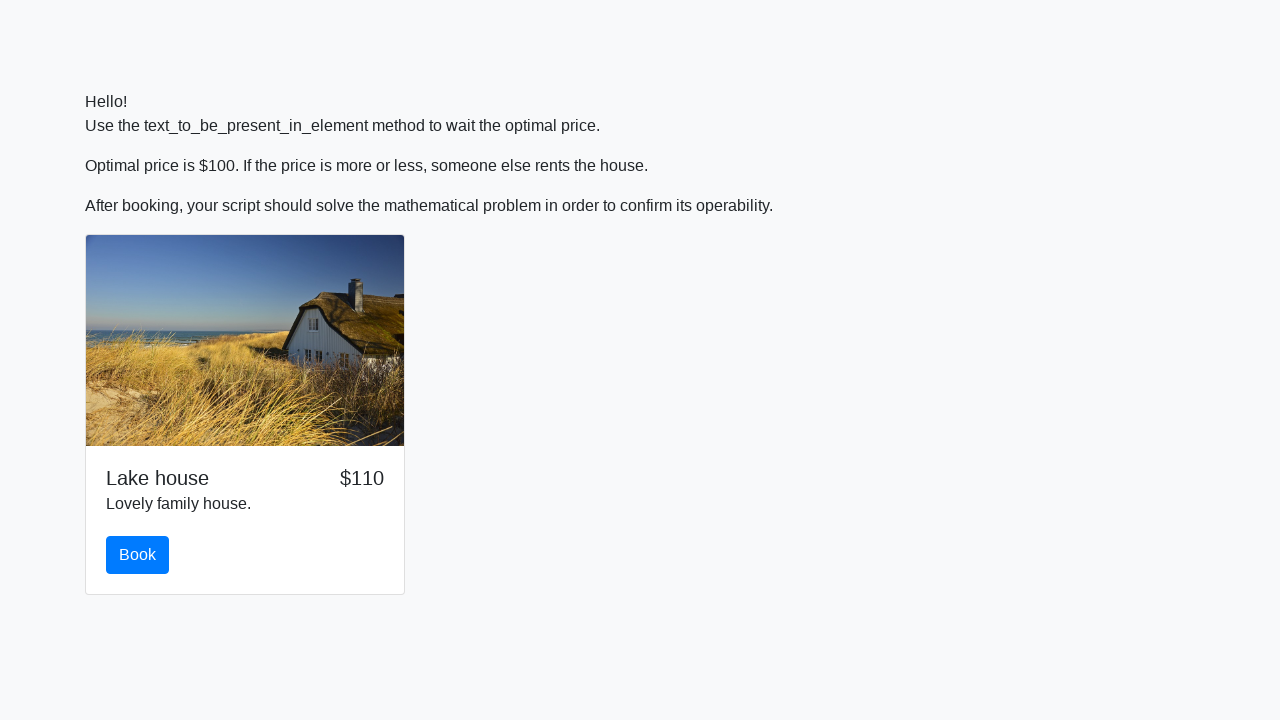